Tests various link functionalities including navigation, finding link destinations, checking broken links, and handling duplicate links on a practice page

Starting URL: https://leafground.com/link.xhtml

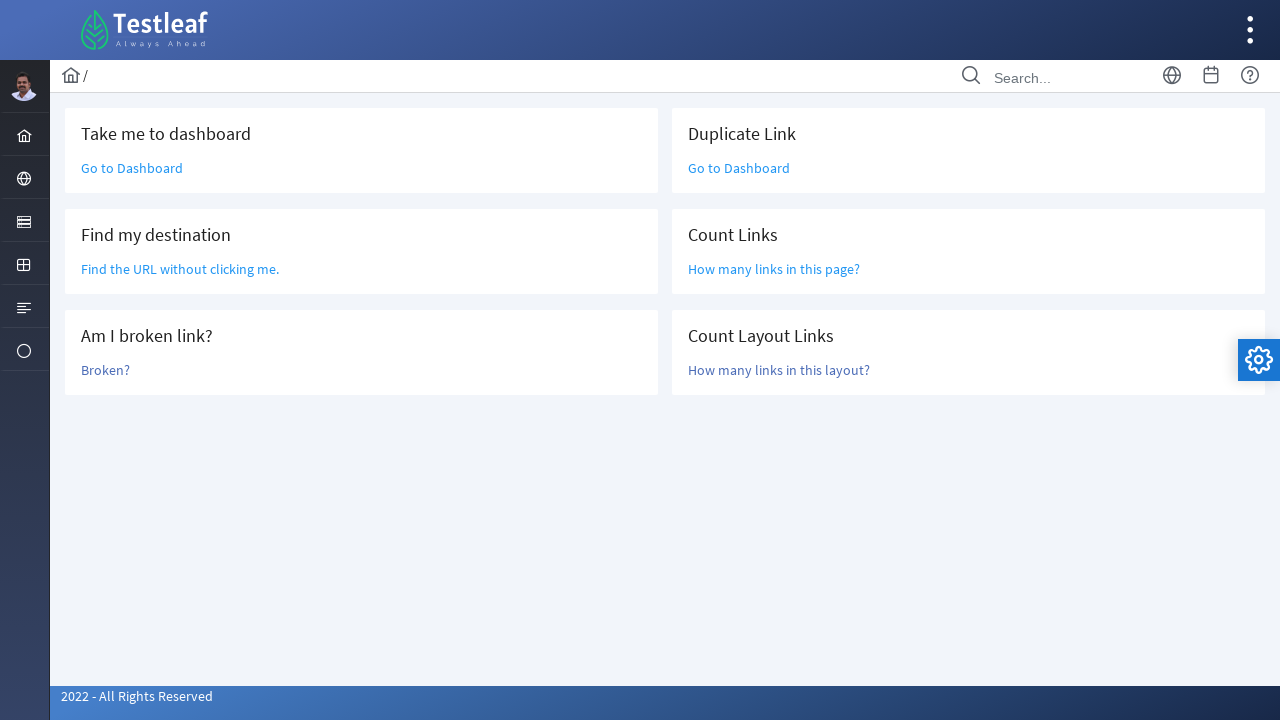

Clicked 'Go to Dashboard' link at (132, 168) on text=Go to Dashboard
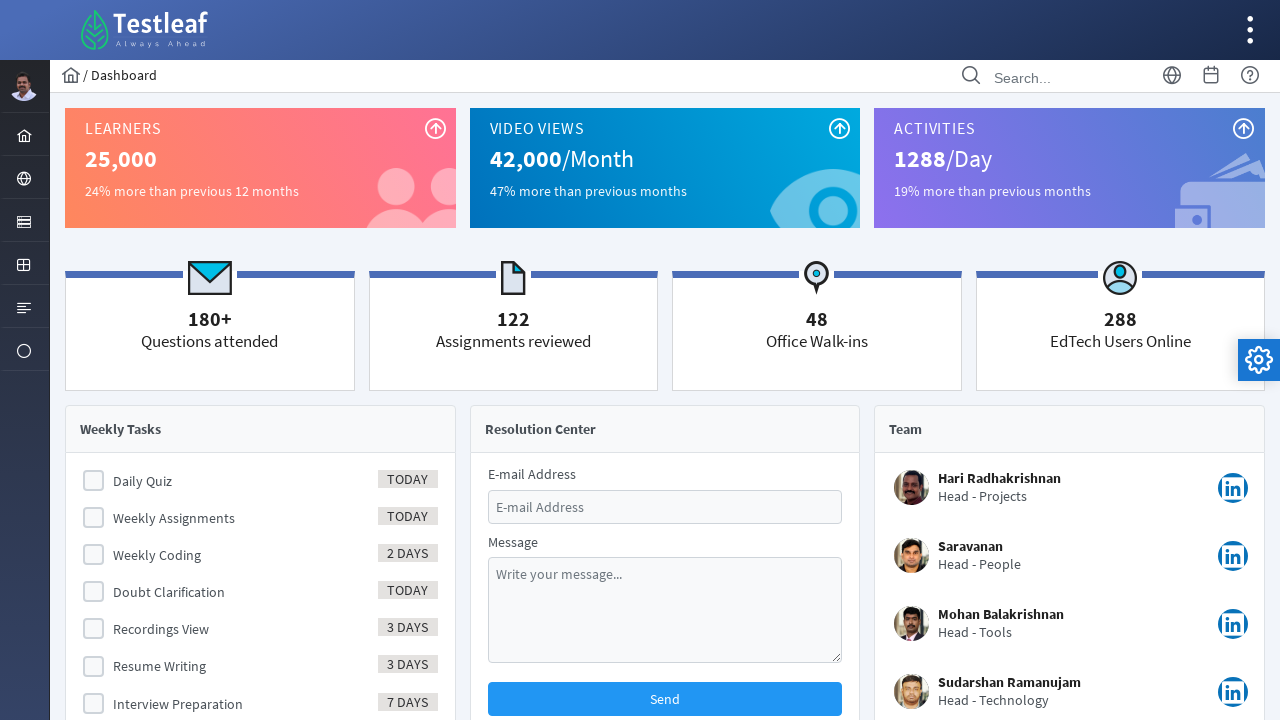

Waited for page to load after navigation to Dashboard
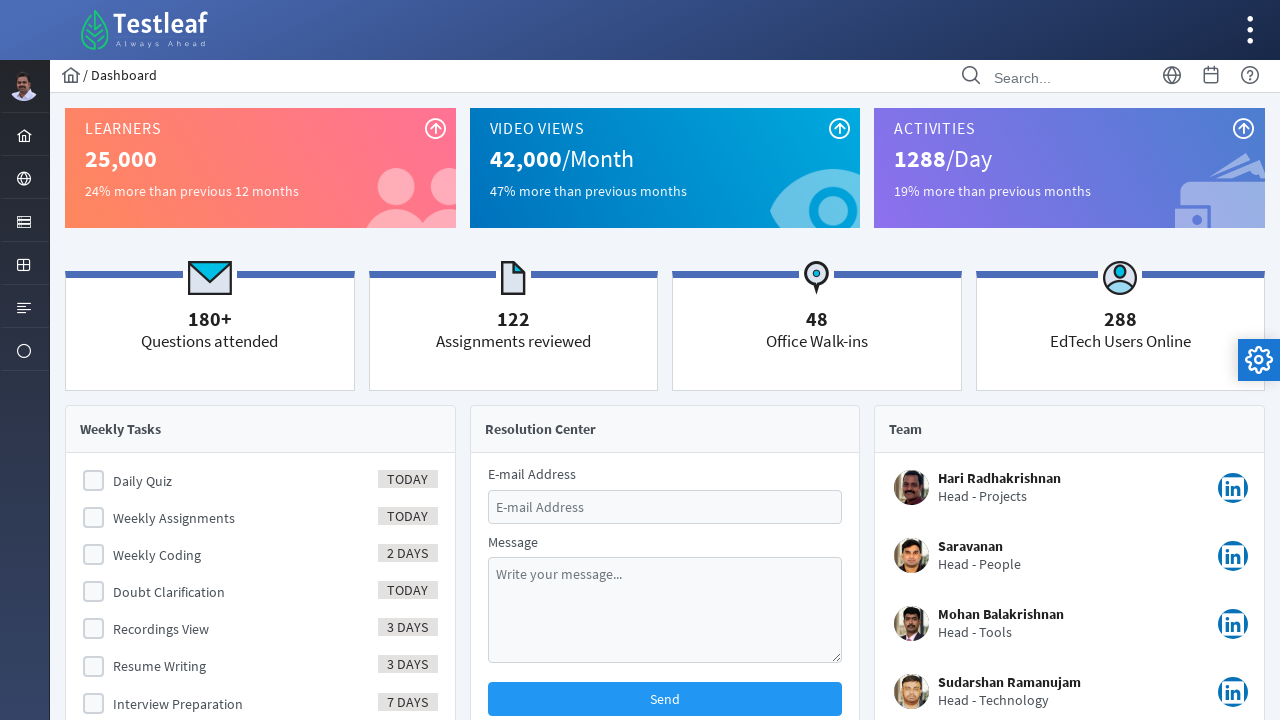

Navigated back to links page
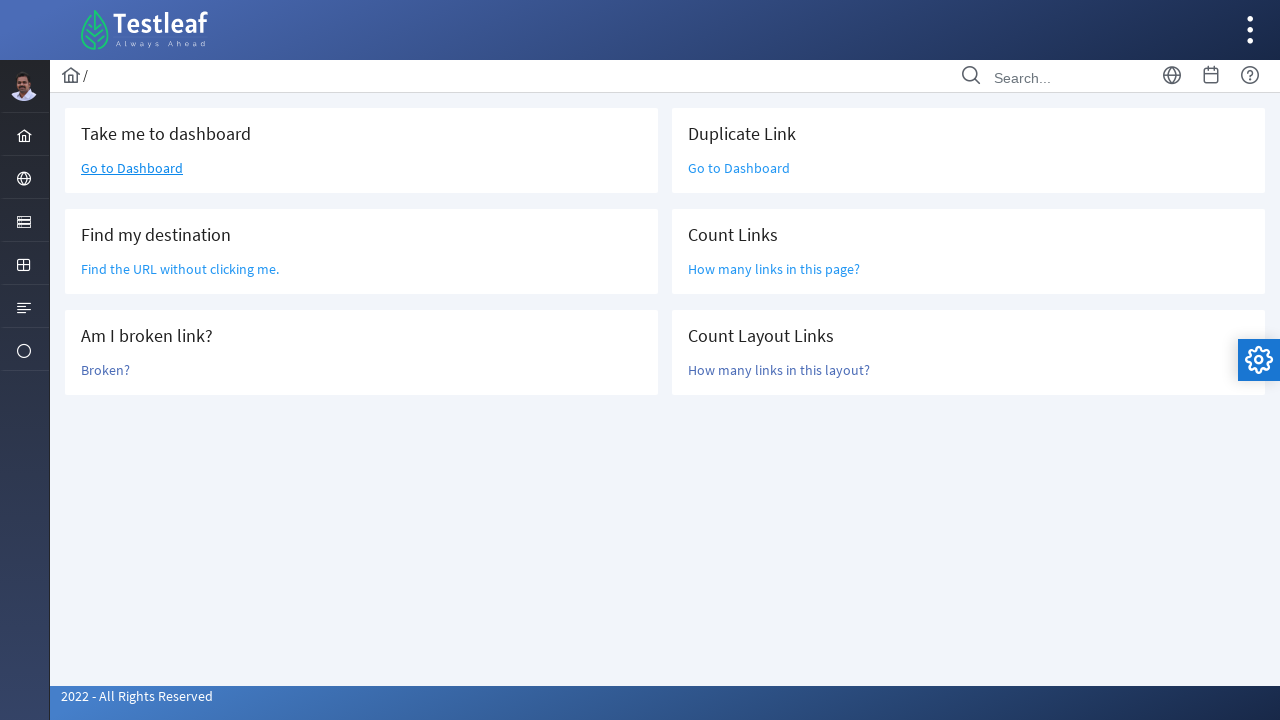

Waited for links page to fully load
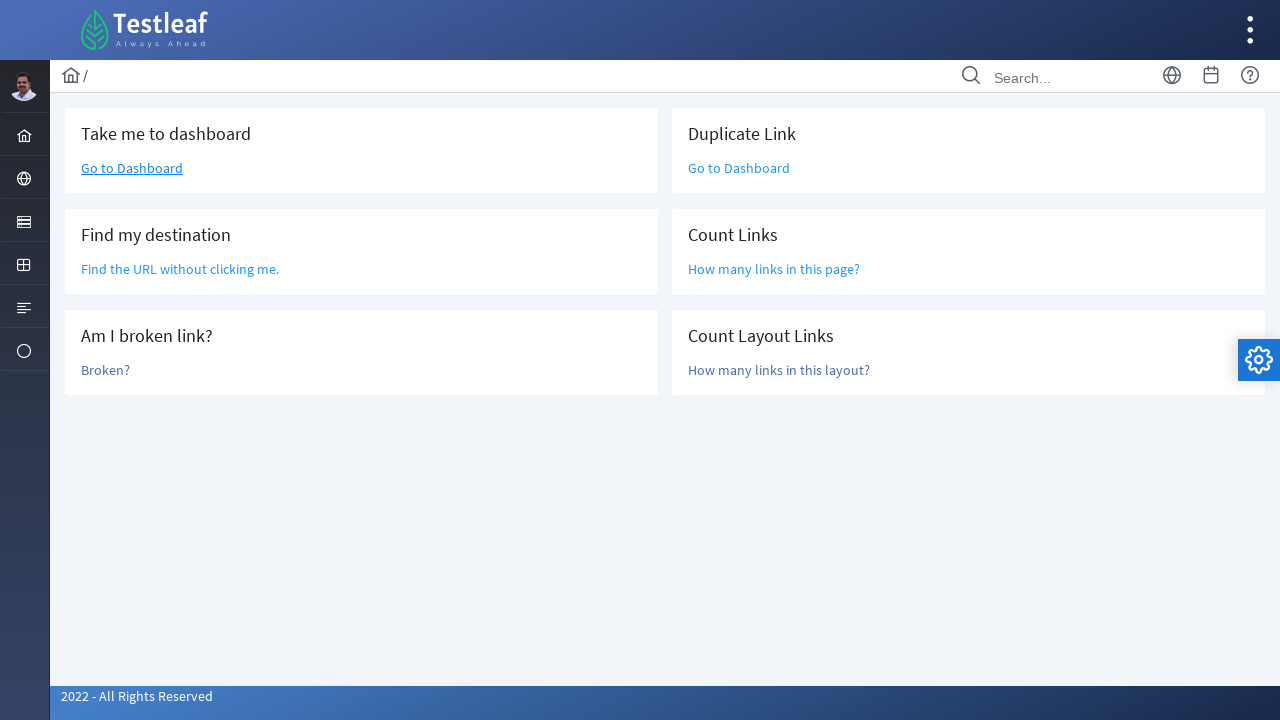

Located 'Find the URL without clicking me.' link element
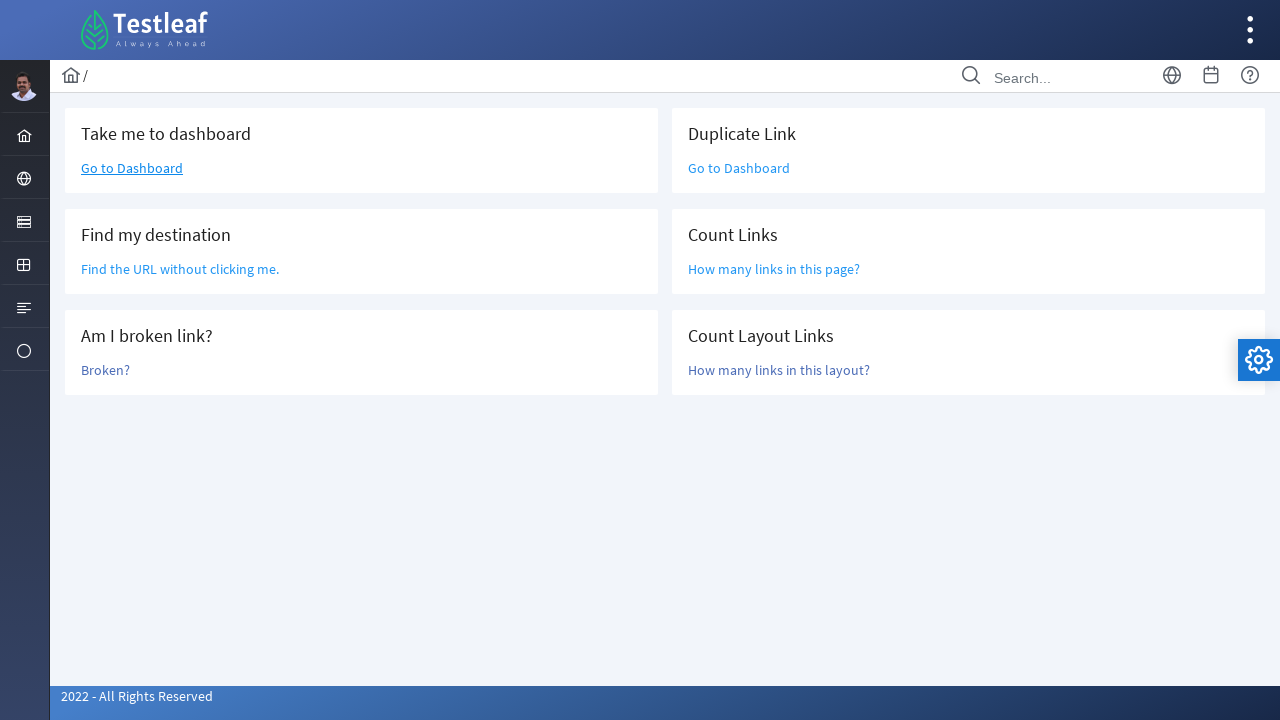

Retrieved href attribute value: /grid.xhtml
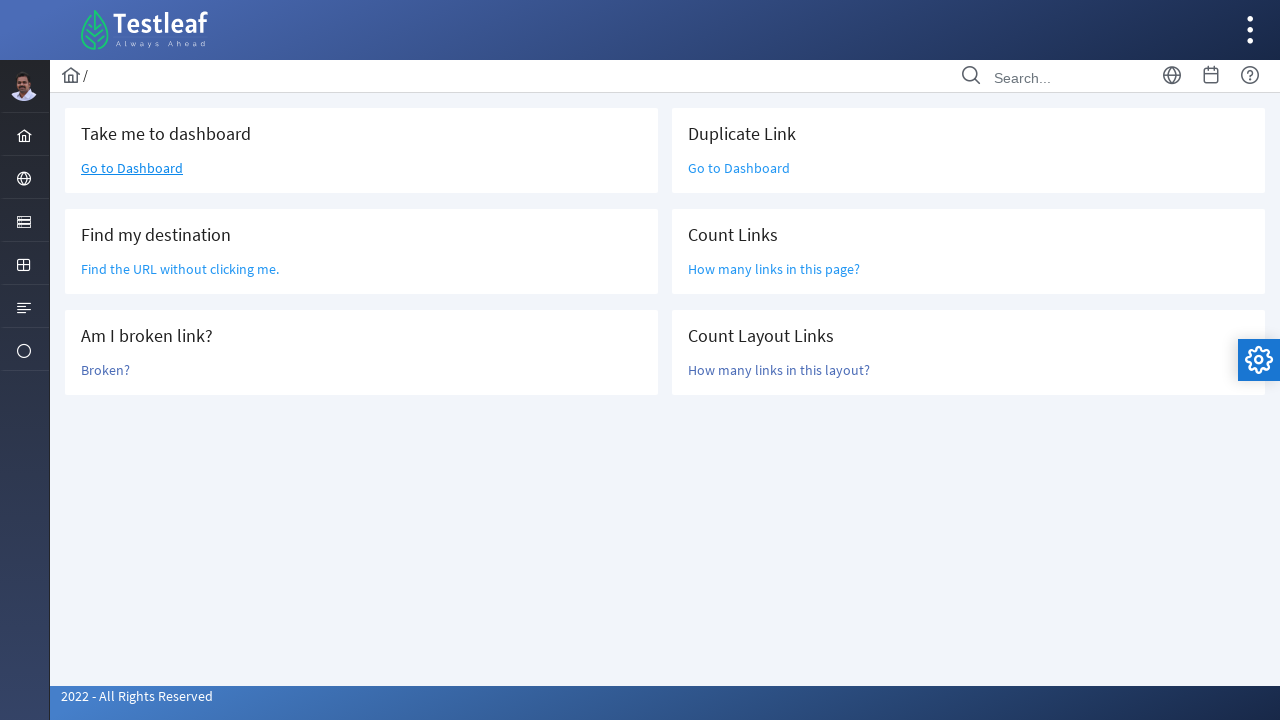

Clicked 'Broken?' link to check for broken links at (106, 370) on text=Broken?
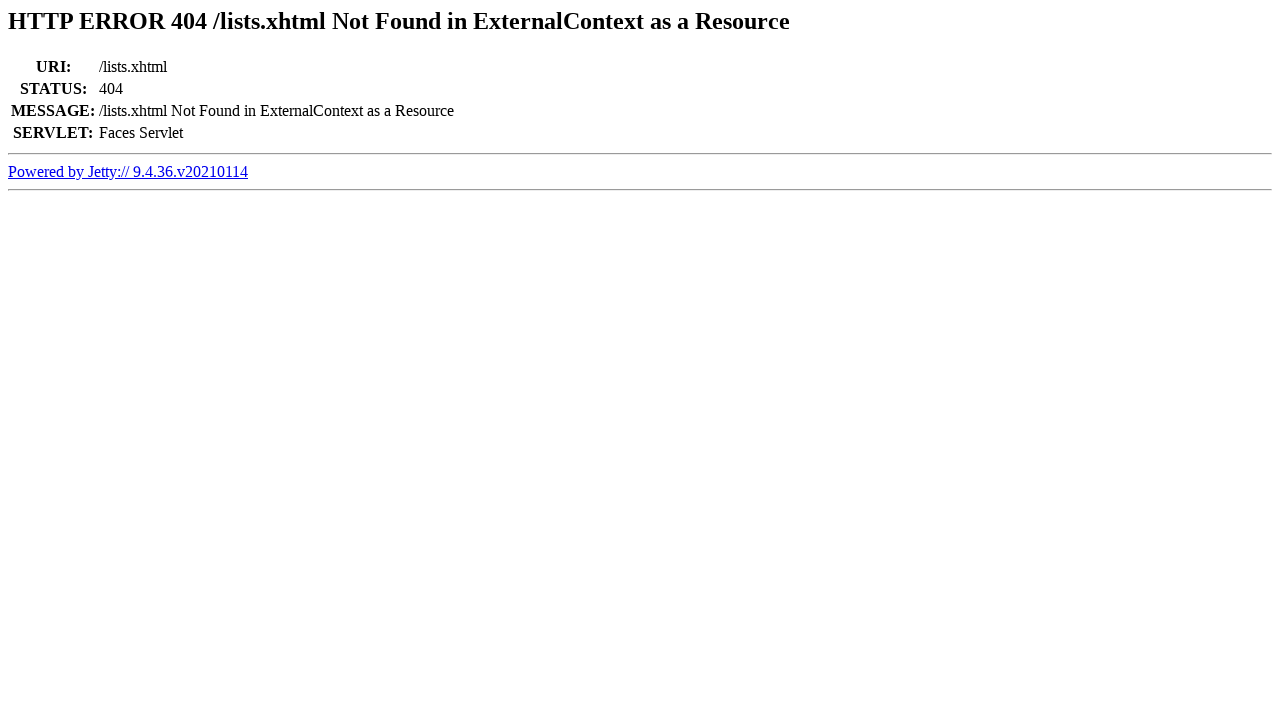

Waited for page to load after clicking broken link
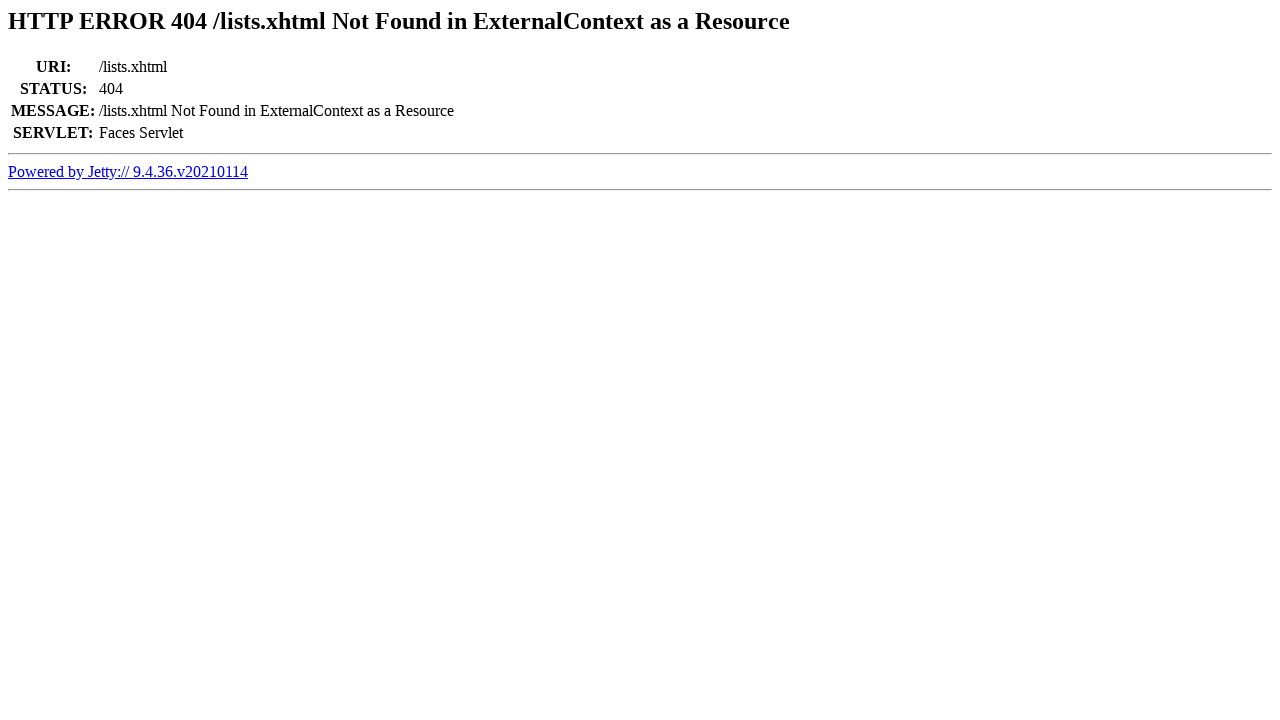

Navigated back from broken link test
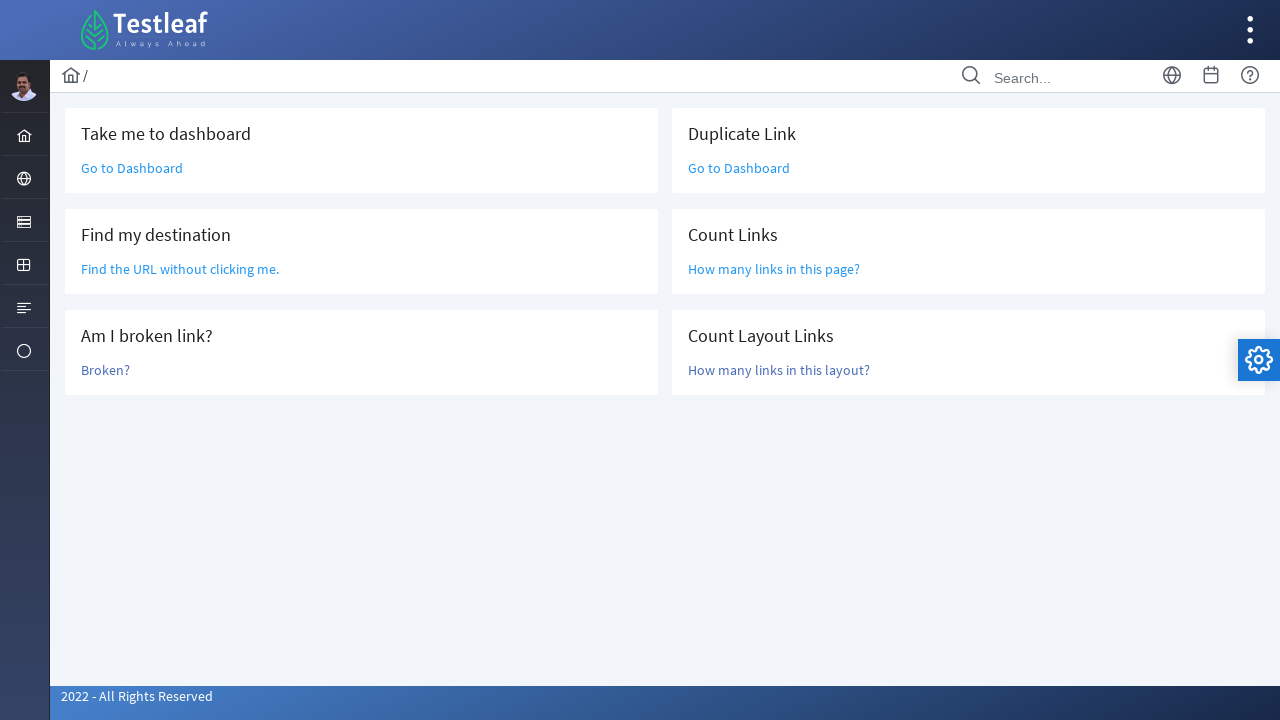

Waited for links page to fully load after going back
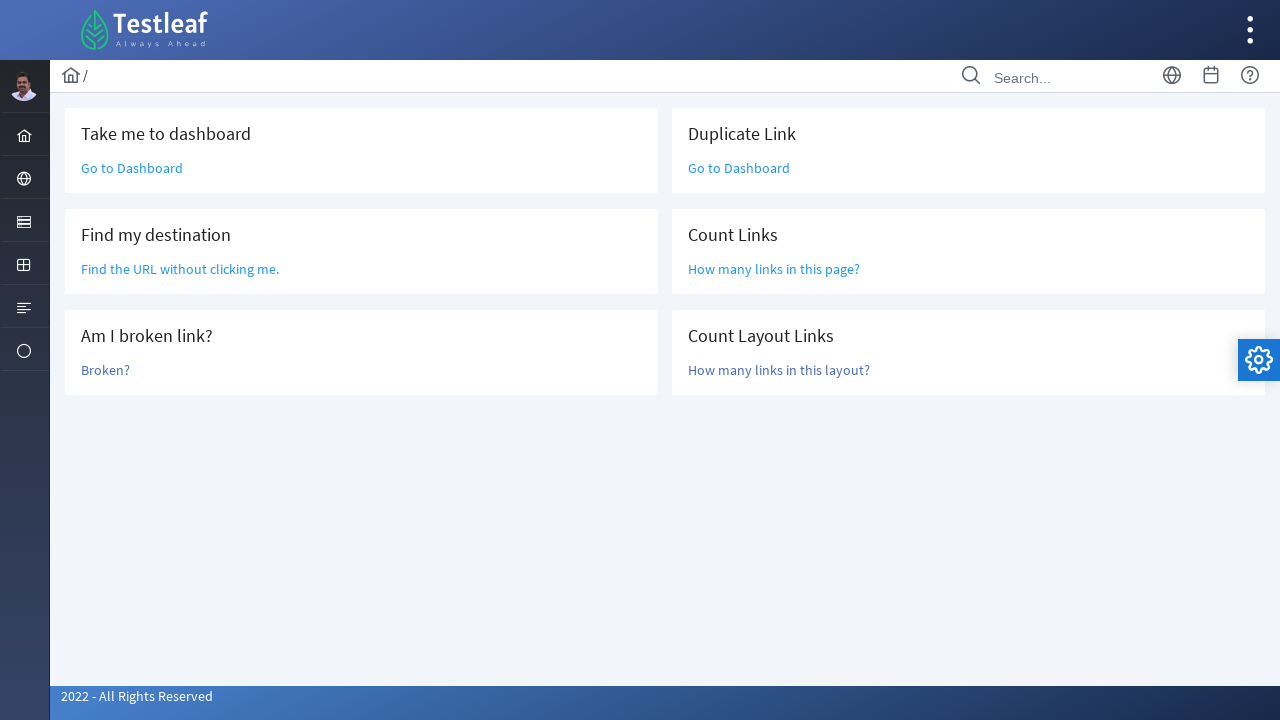

Clicked duplicate link using XPath selector at (739, 168) on xpath=//*[contains(text(),'Duplicate Link')]/following-sibling::div/div/a
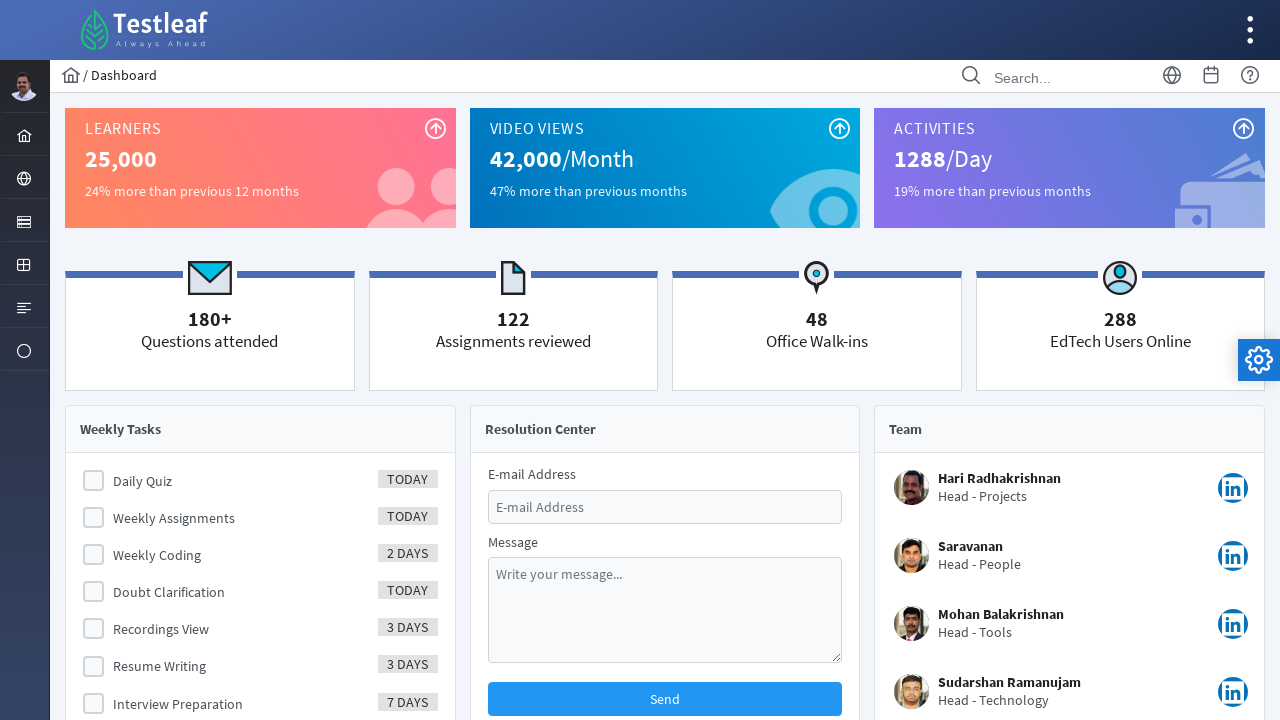

Waited for page to load after clicking duplicate link
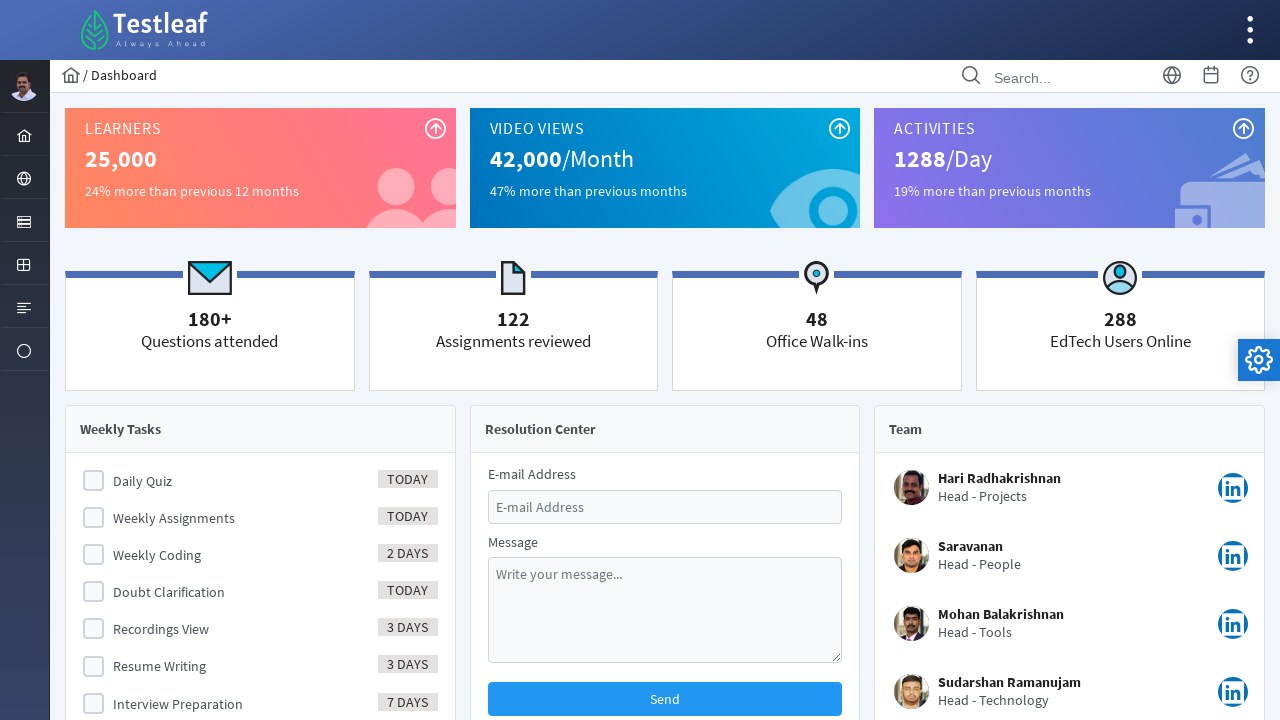

Navigated back from duplicate link test
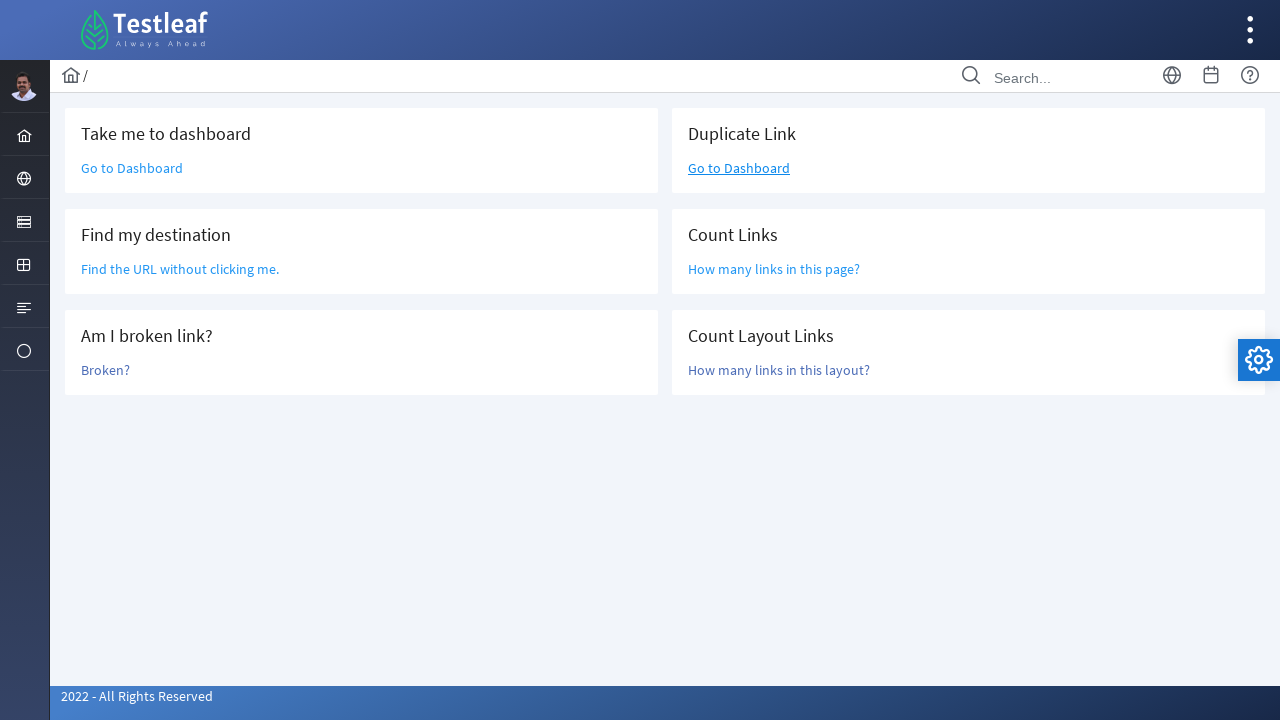

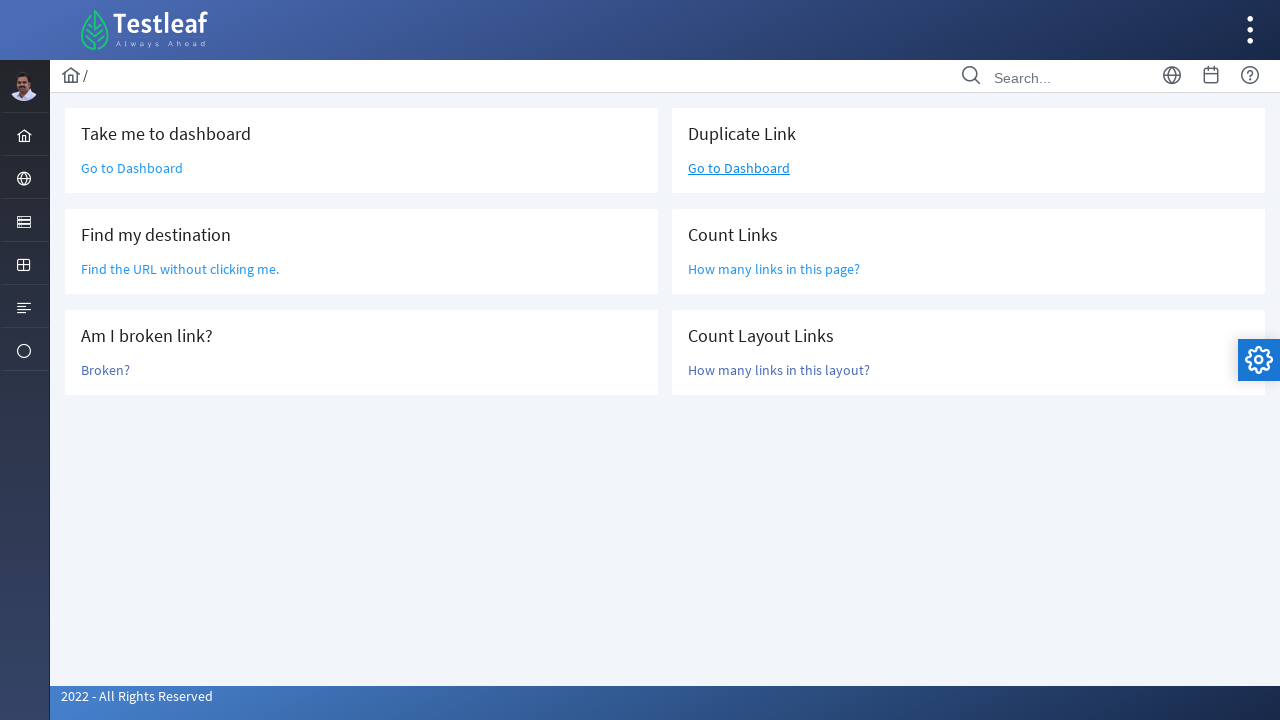